Tests drag and drop functionality on jQuery UI demo page by dragging an element and dropping it onto a target area

Starting URL: https://jqueryui.com/droppable/

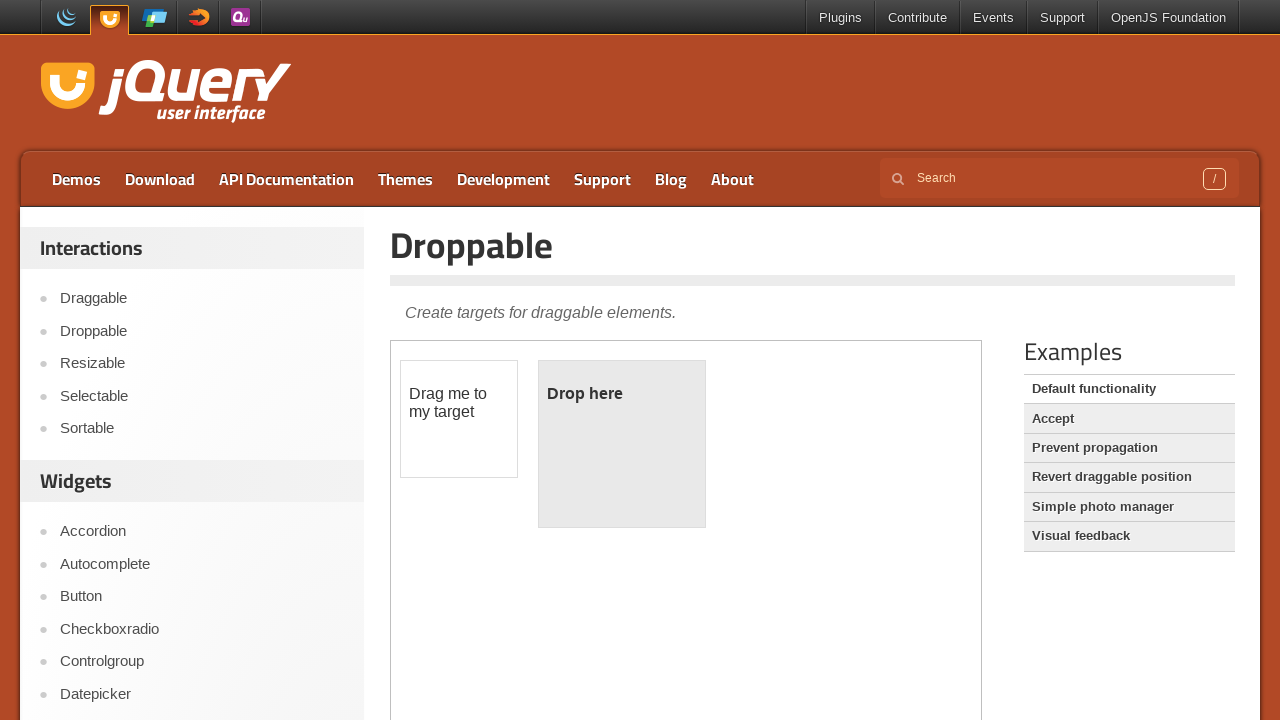

Located the demo iframe
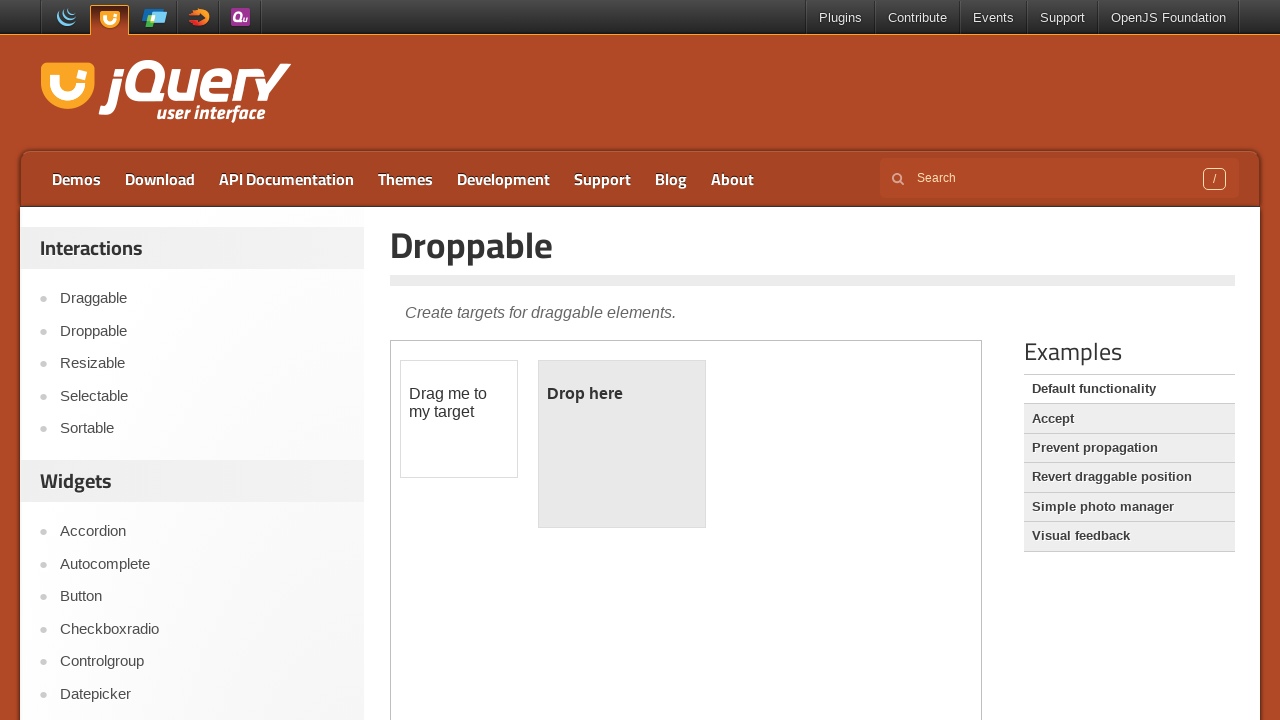

Located the draggable element
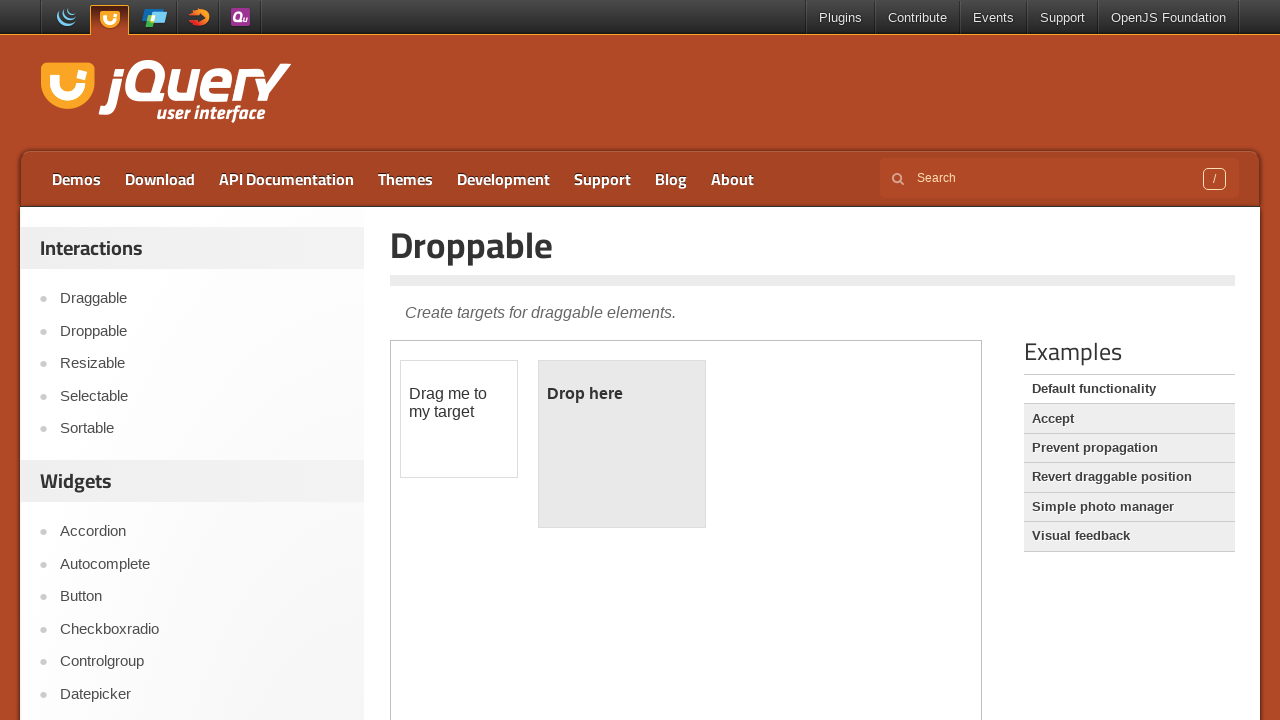

Located the droppable target element
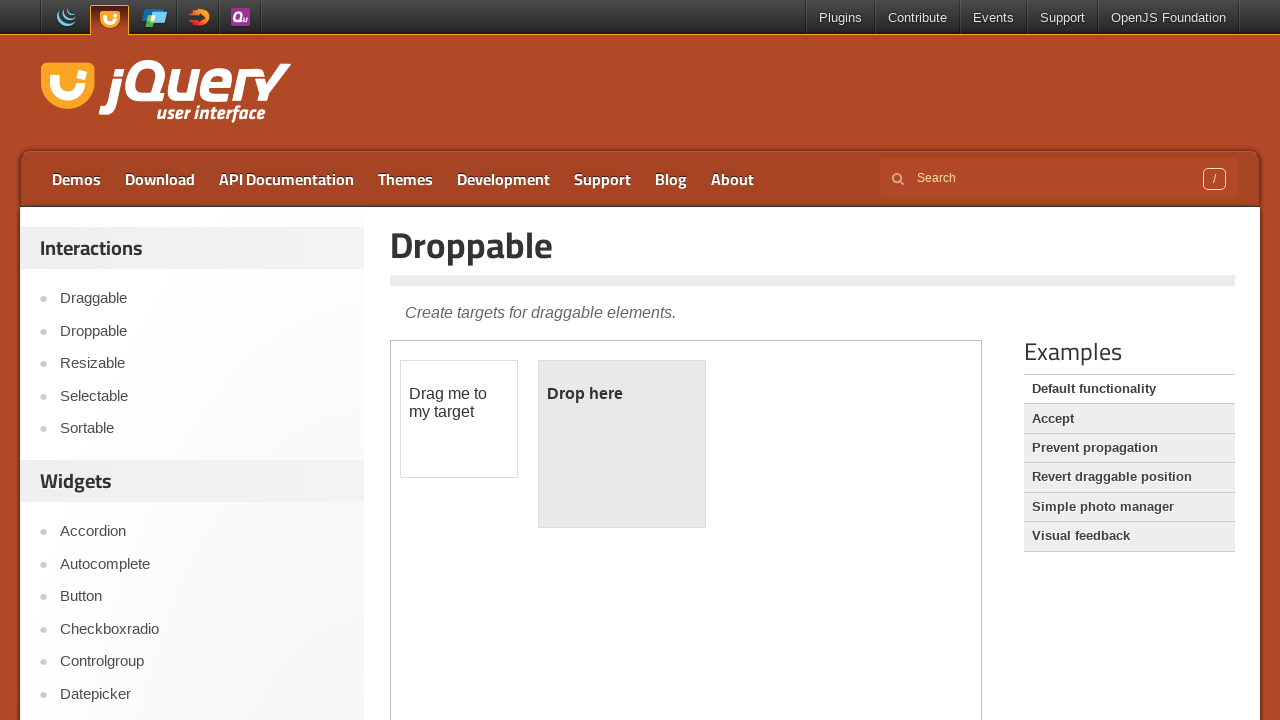

Dragged the element and dropped it onto the target area at (622, 444)
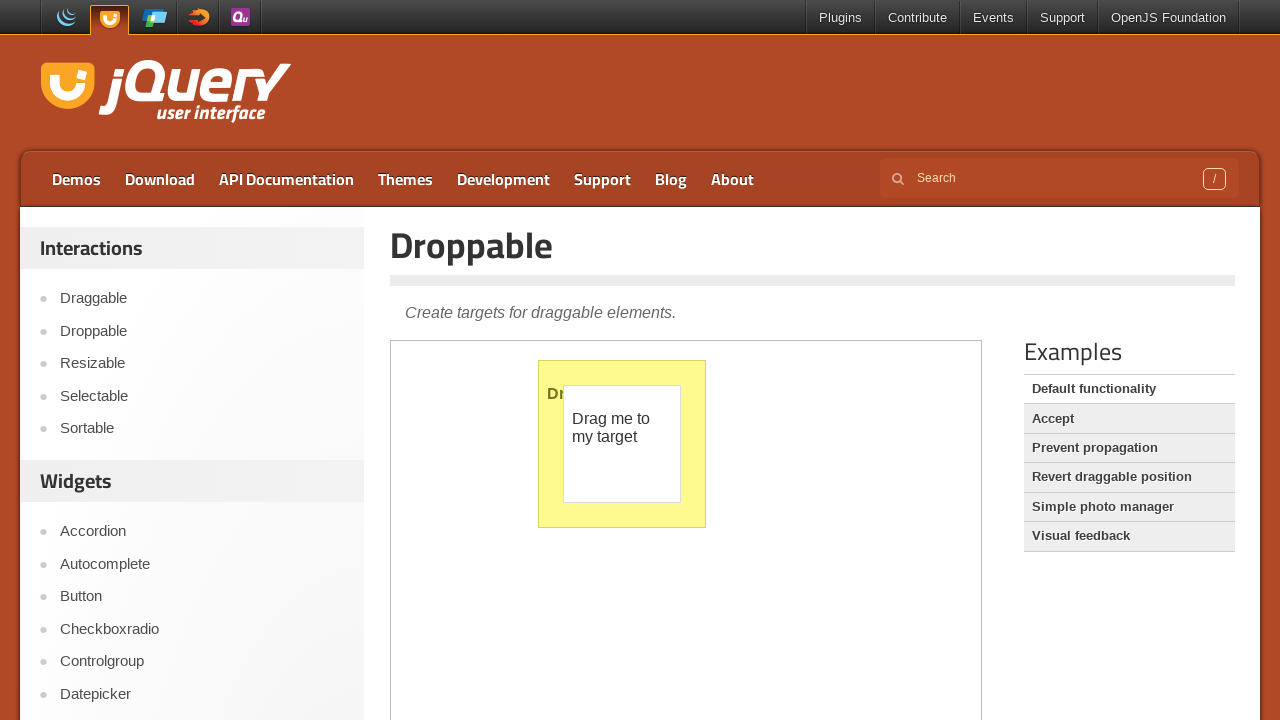

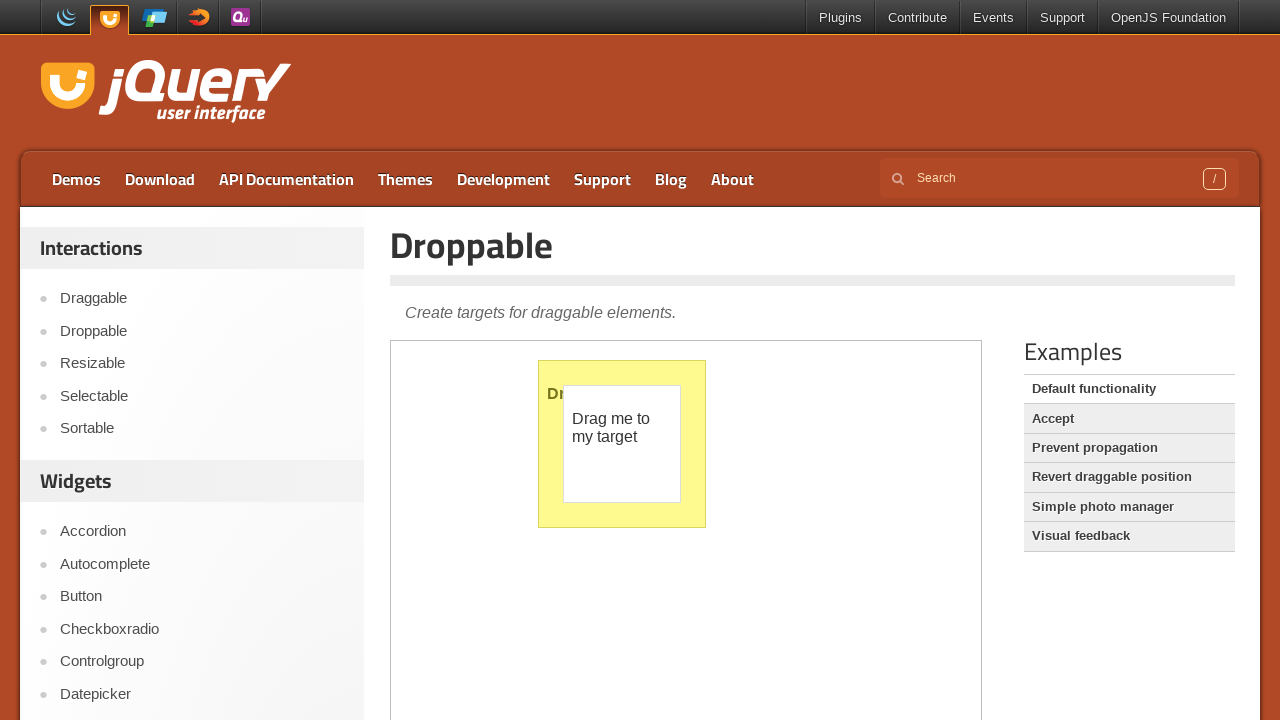